Tests selecting a specific checkbox by its value attribute (Fainting Spells) from a list of checkboxes

Starting URL: https://automationfc.github.io/multiple-fields/

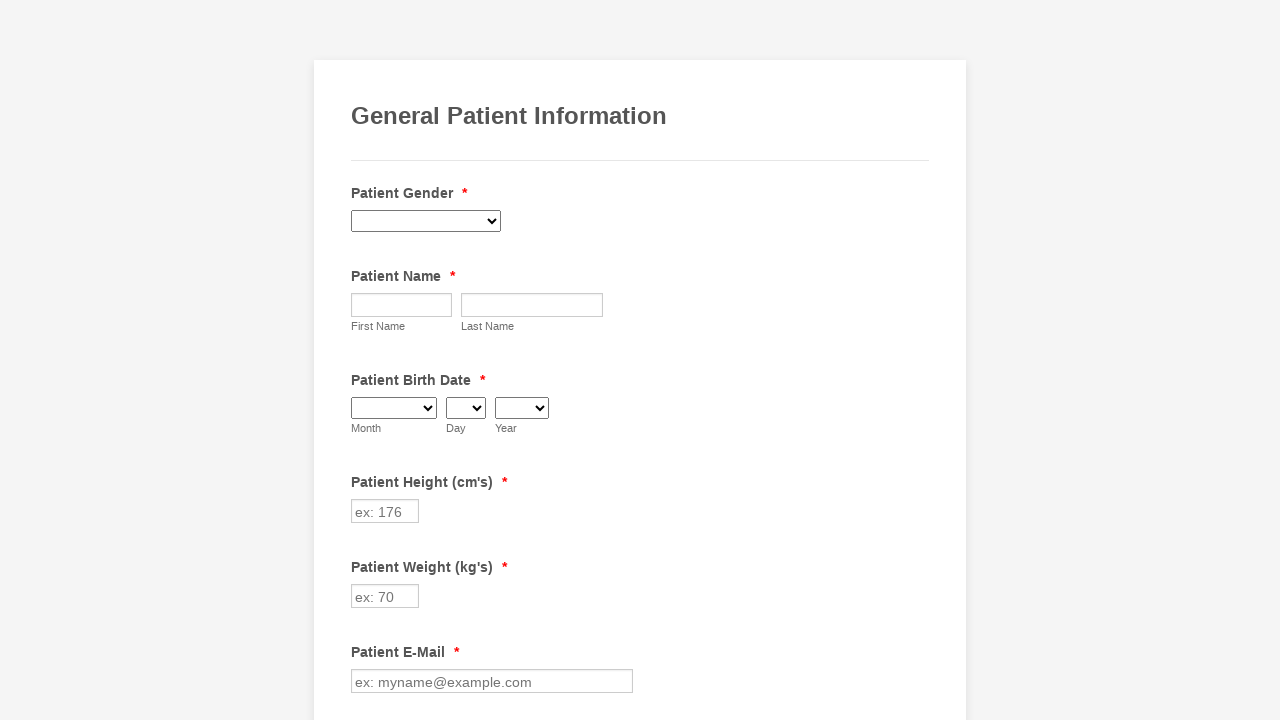

Clicked checkbox with value 'Fainting Spells' at (362, 360) on input.form-checkbox[value='Fainting Spells']
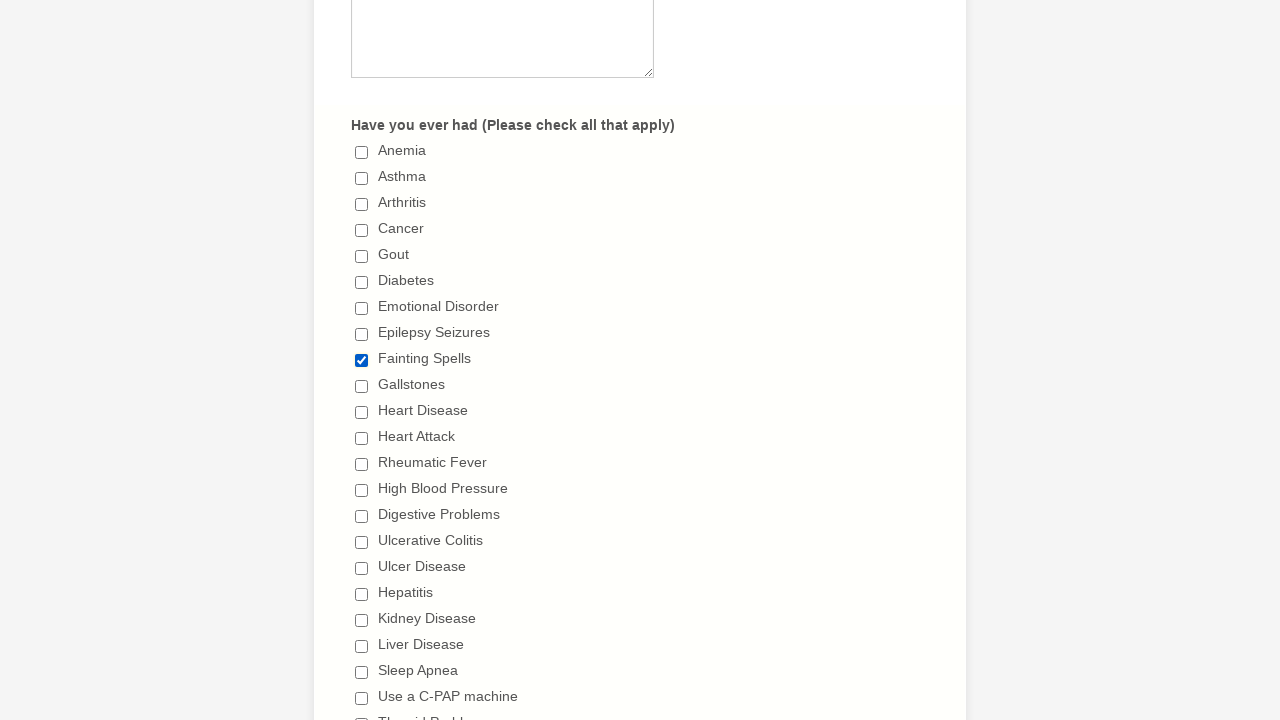

Verified that 'Fainting Spells' checkbox is selected
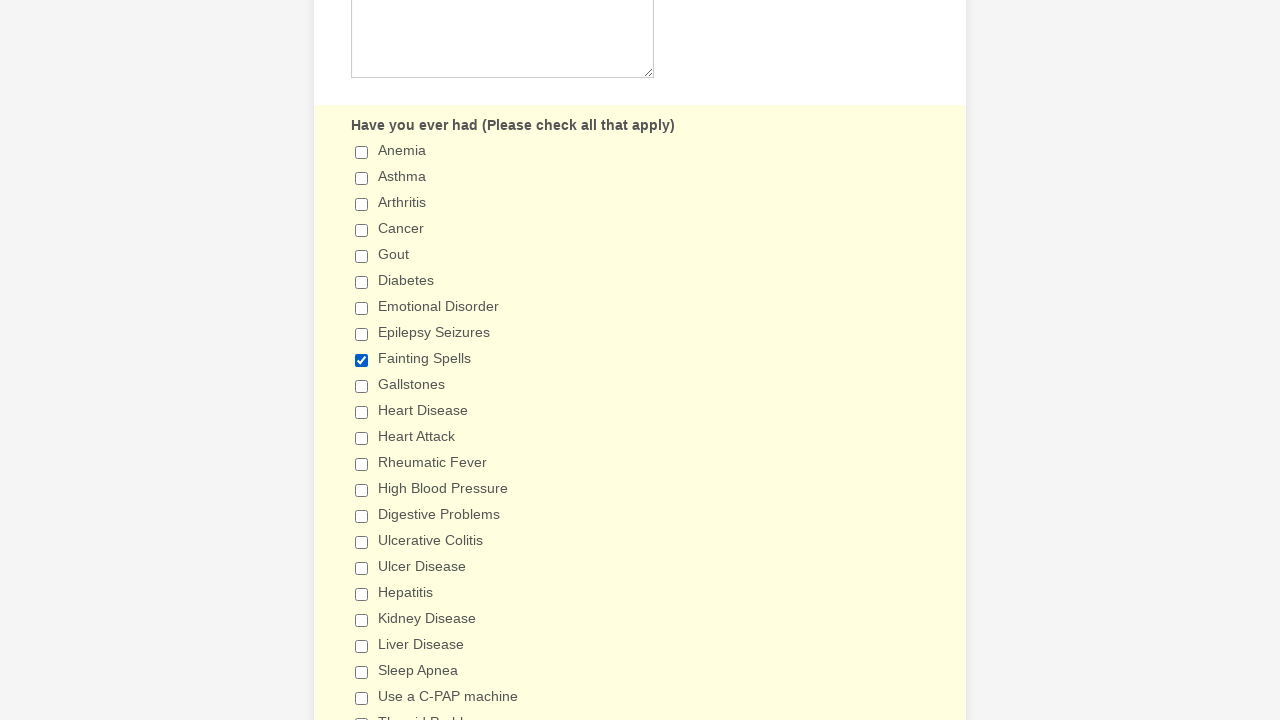

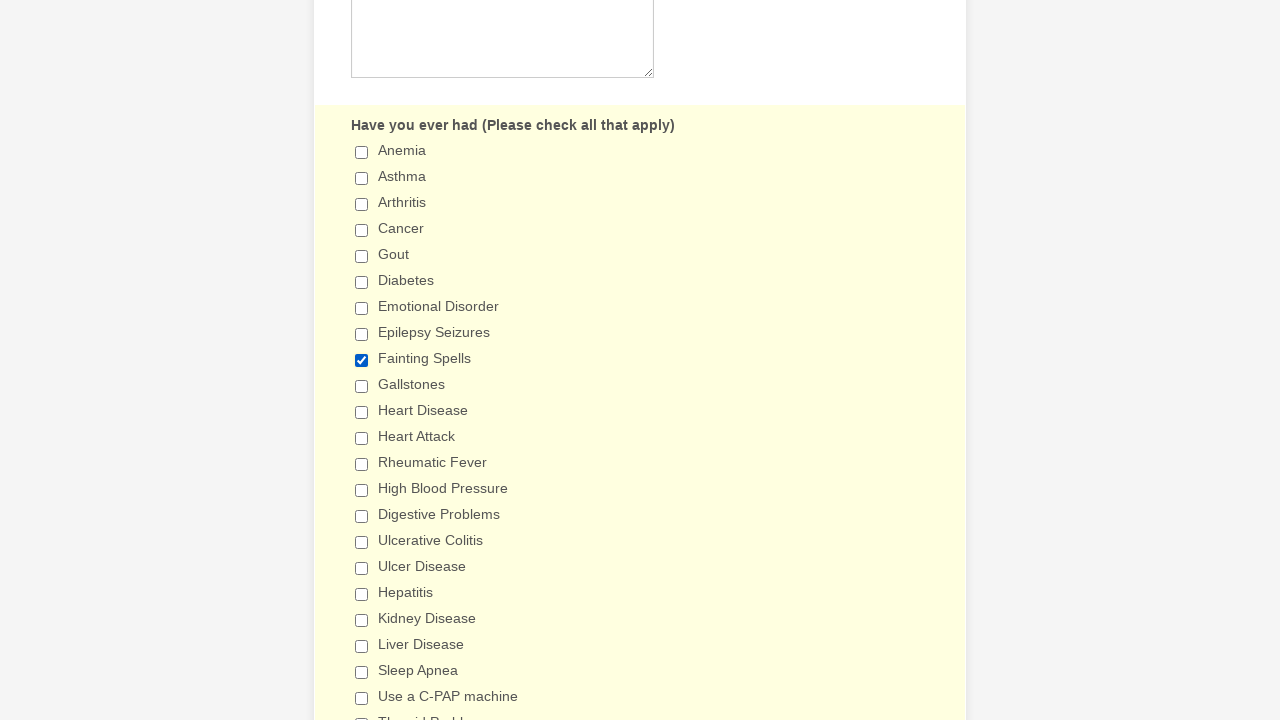